Tests the consultation request form by clicking the consultation button and filling out name, email, and phone number fields

Starting URL: https://ithillel.ua

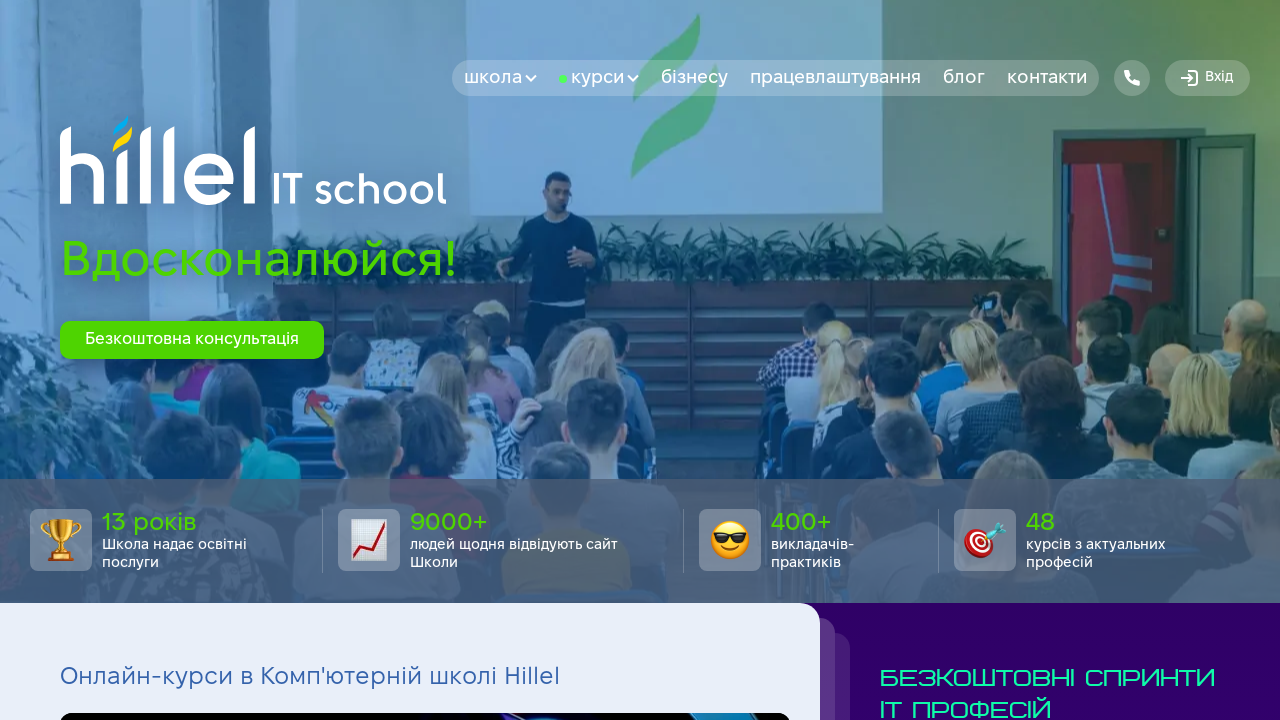

Clicked consultation button in hero section at (192, 340) on #btn-consultation-hero
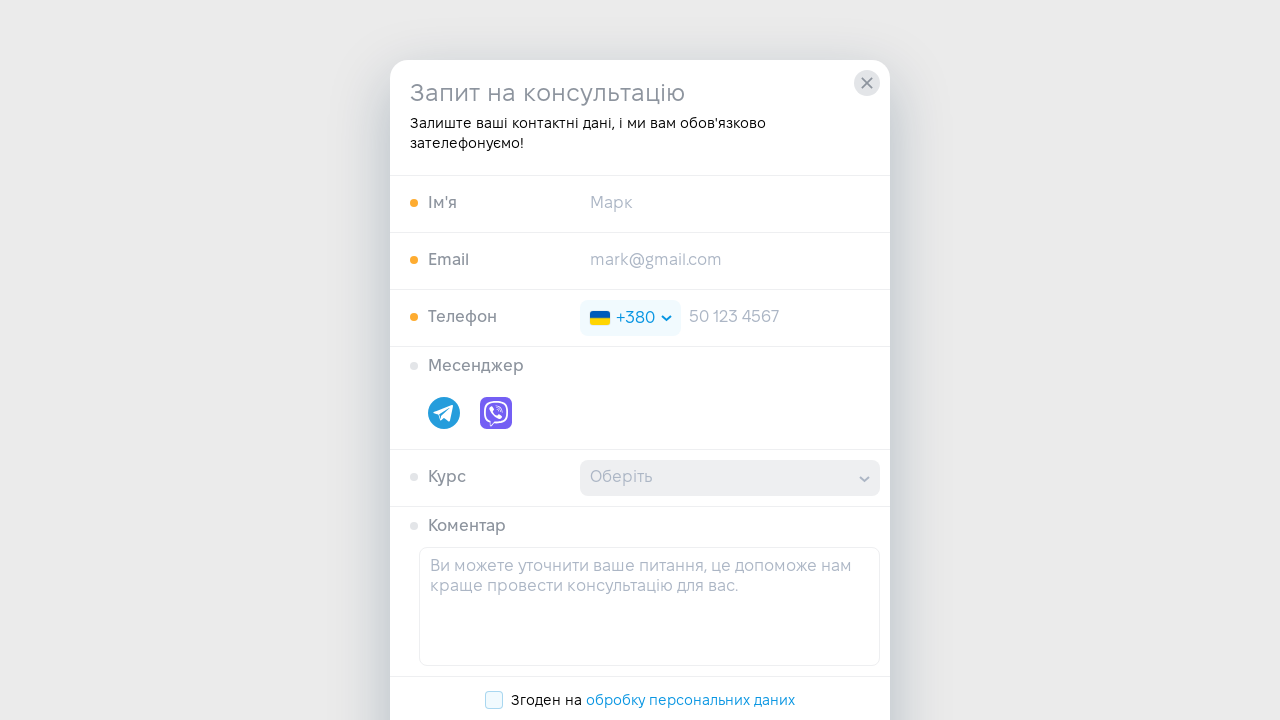

Filled name field with 'Vitaly' on #input-name-consultation
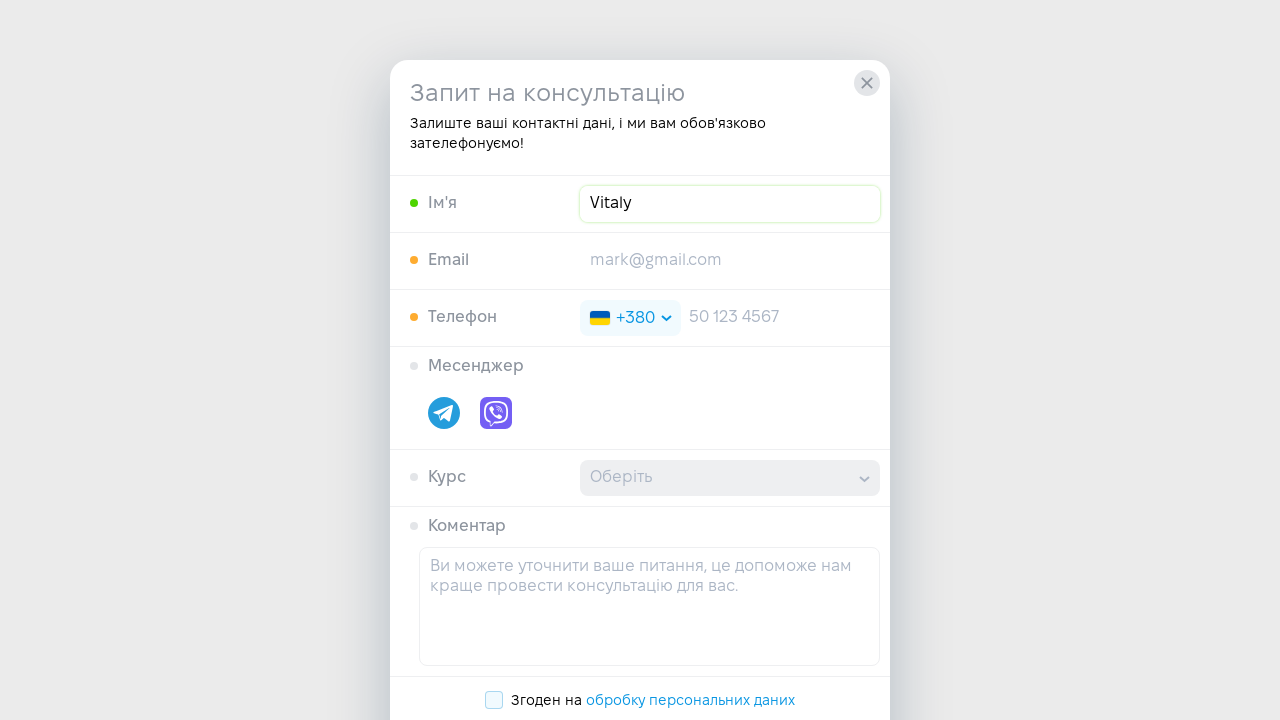

Filled email field with 'testuser@gmail.com' on #input-email-consultation
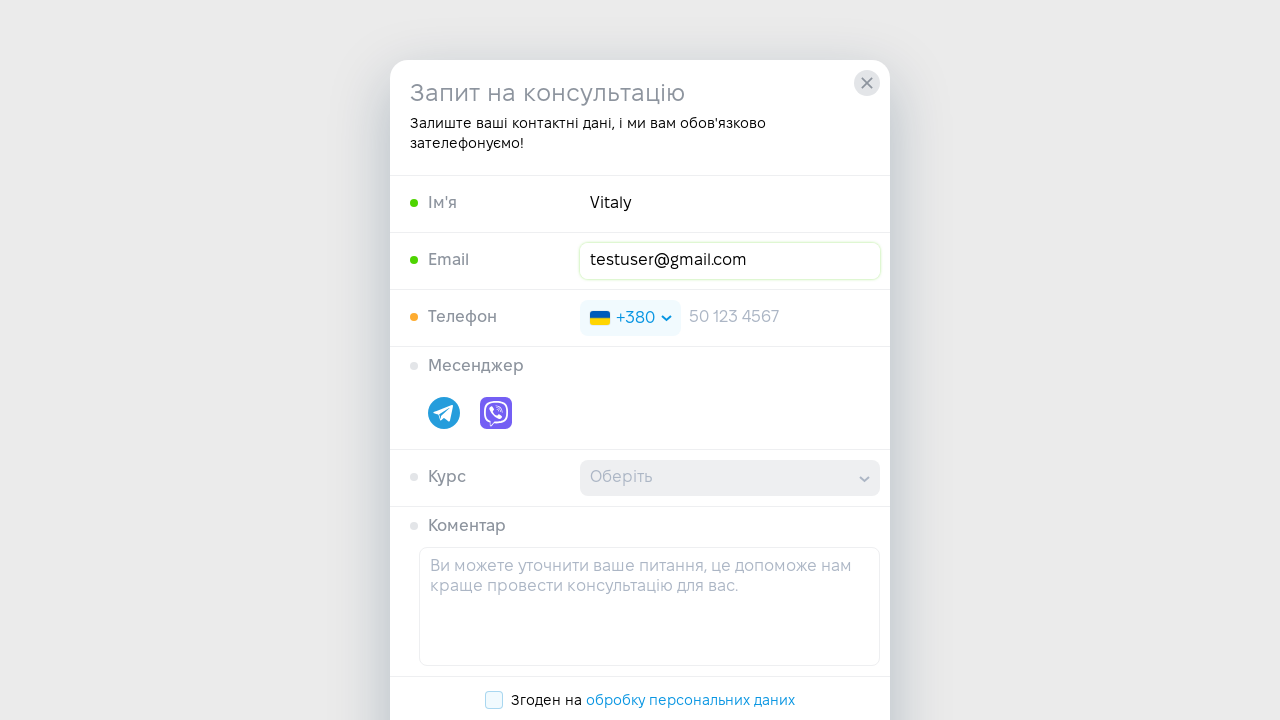

Filled phone number field with '662834194' on #input-tel-consultation
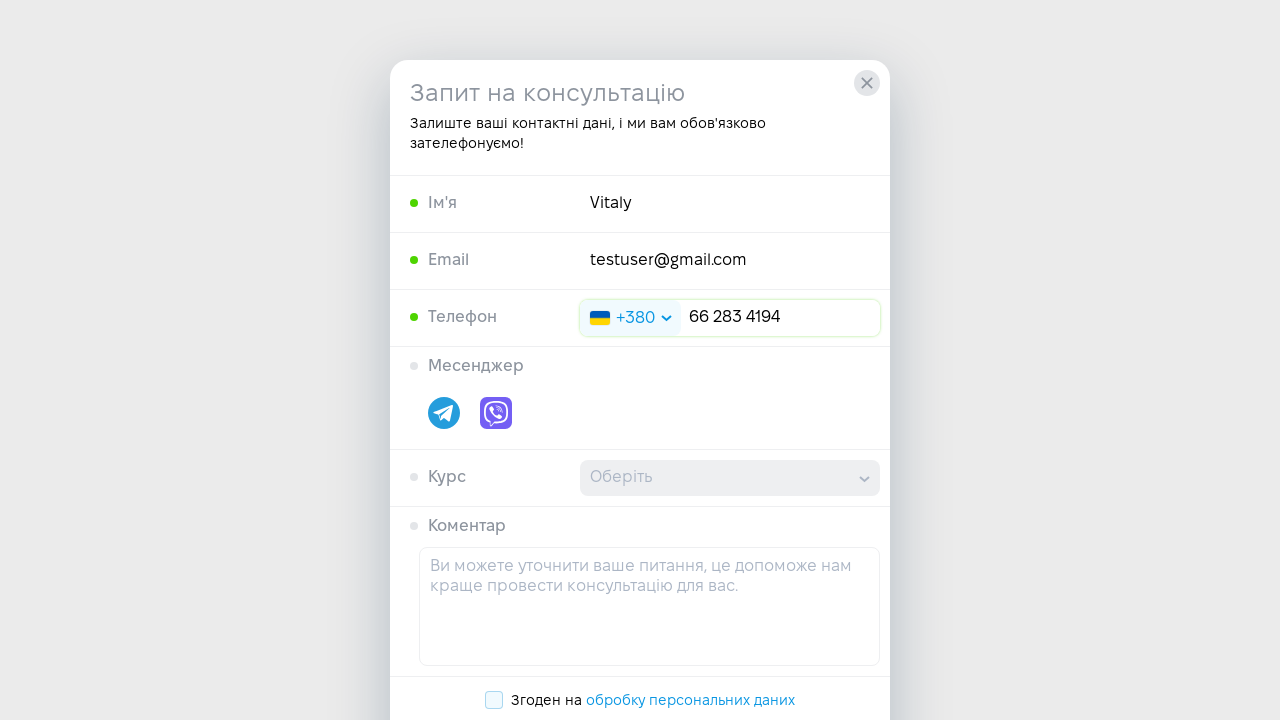

Waited 2 seconds for form to be ready
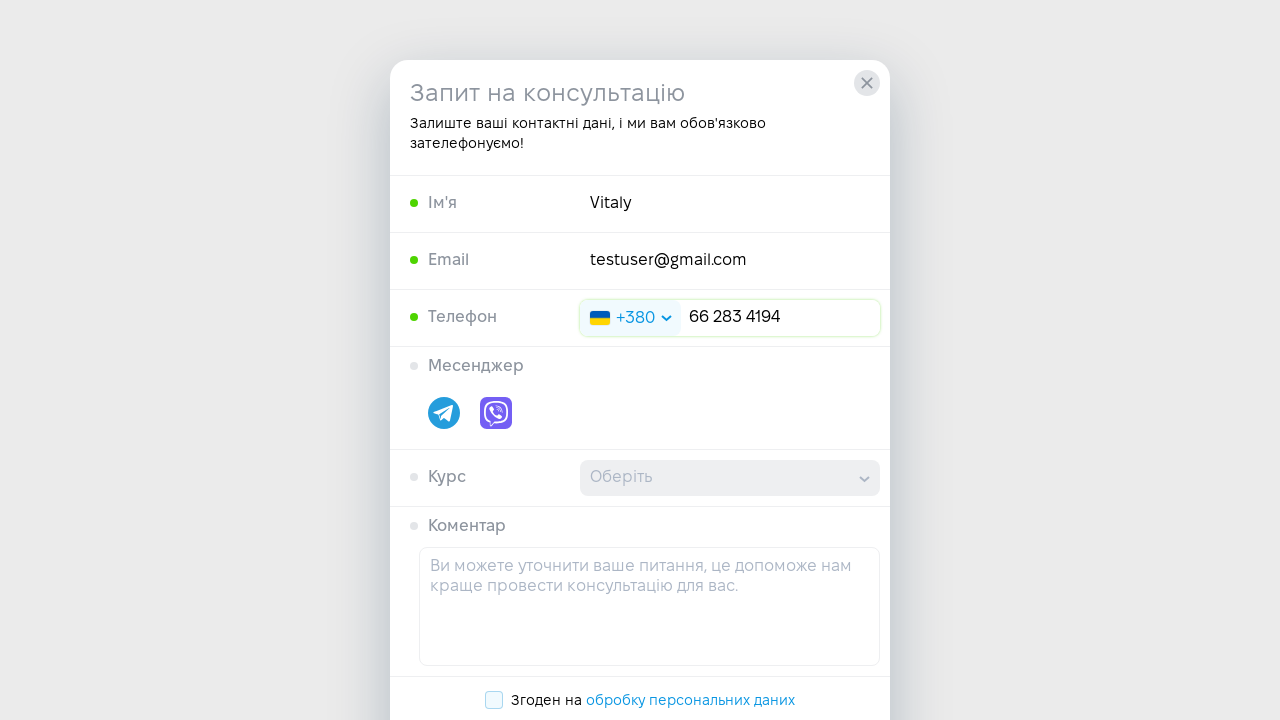

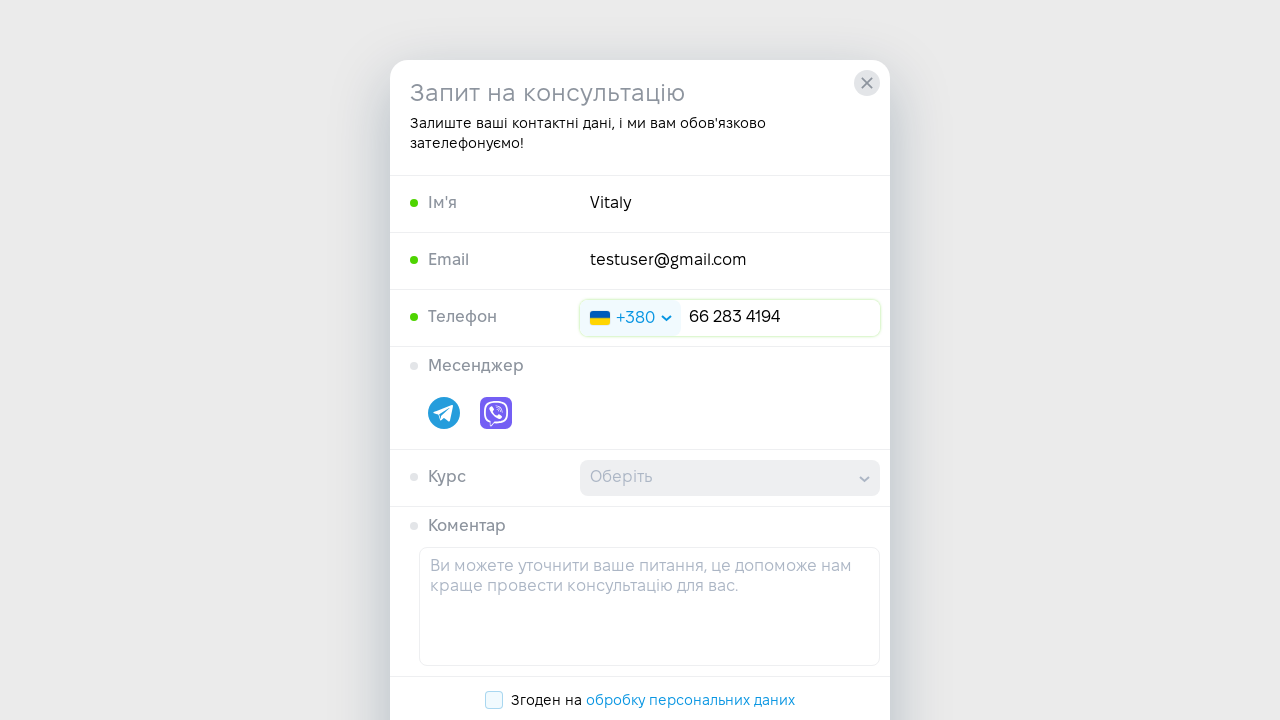